Tests navigation through the main menu to the A1 Program page by hovering over Programme menu and clicking on A1 submenu item

Starting URL: https://www.srpski-strani.com/index_eng.php

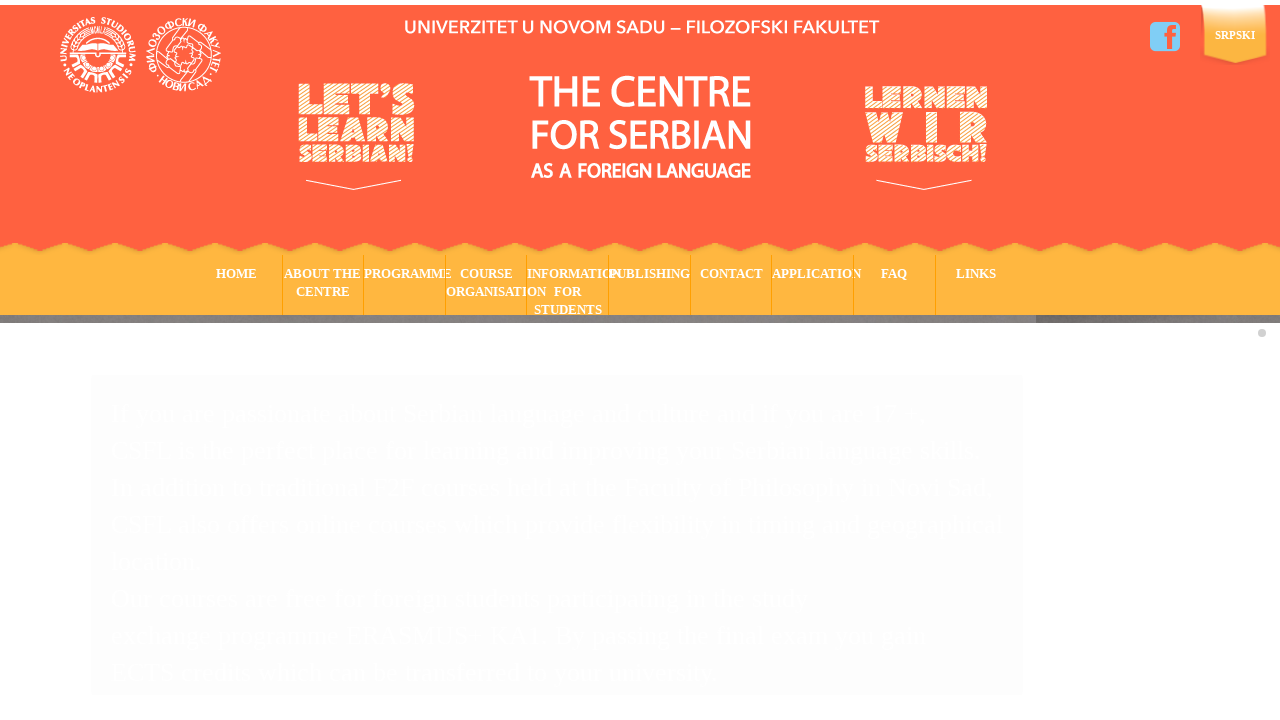

Hovered over Programme menu item at (405, 285) on xpath=/html/body/div/div[1]/div[2]/div/div/ul/li[3]/a
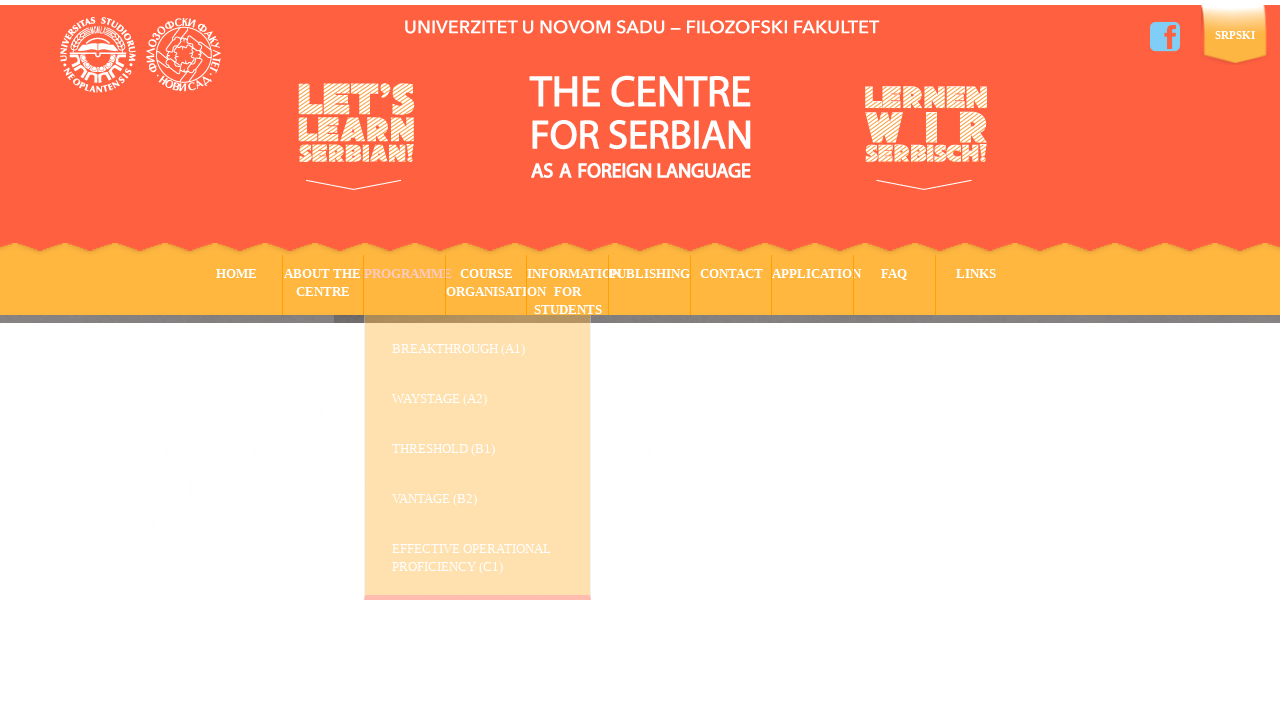

Clicked on A1 Program submenu item at (492, 355) on xpath=/html/body/div/div[1]/div[2]/div/div/ul/li[3]/ul/li[1]/a
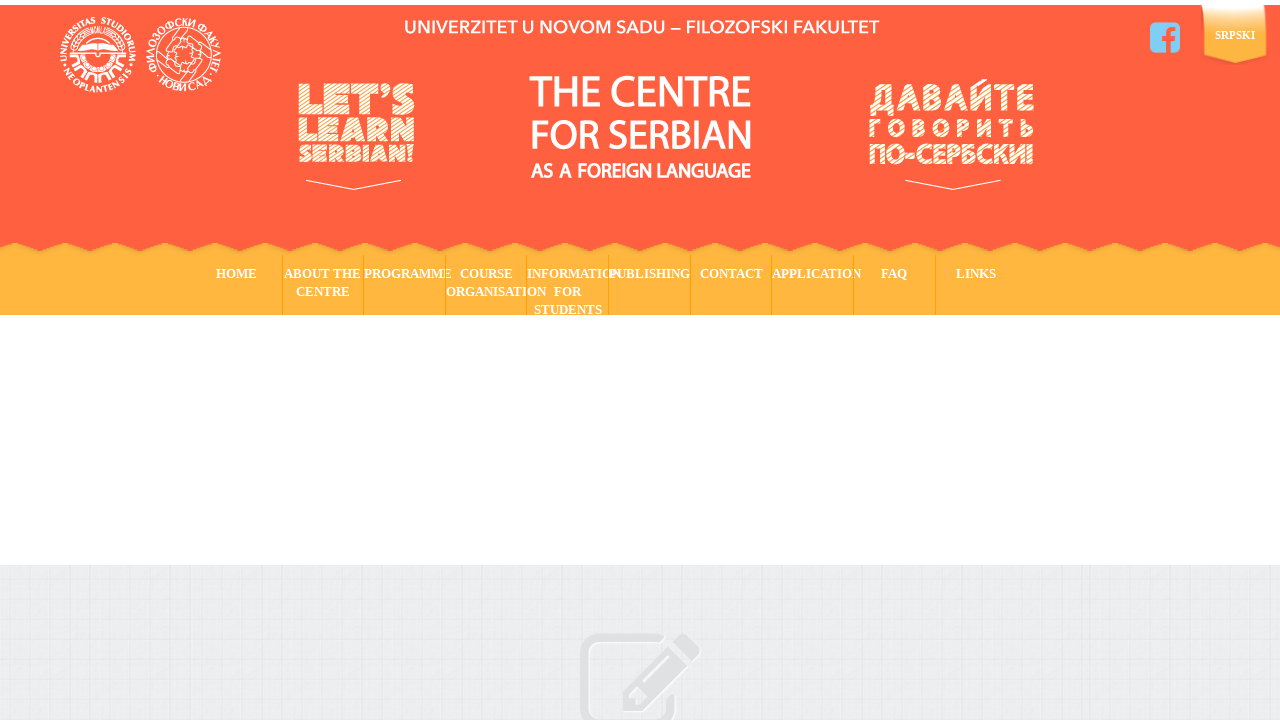

Waited for result text to be visible
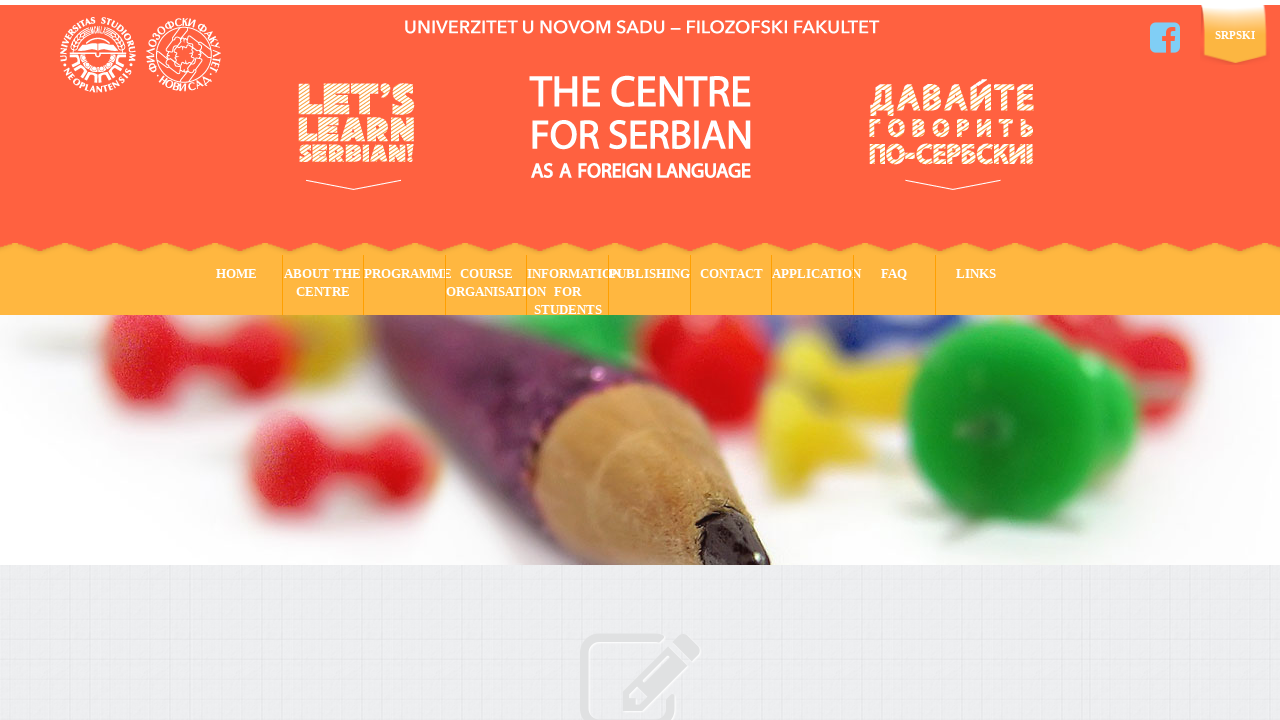

Verified result text is 'AIM AND SYLLABUS'
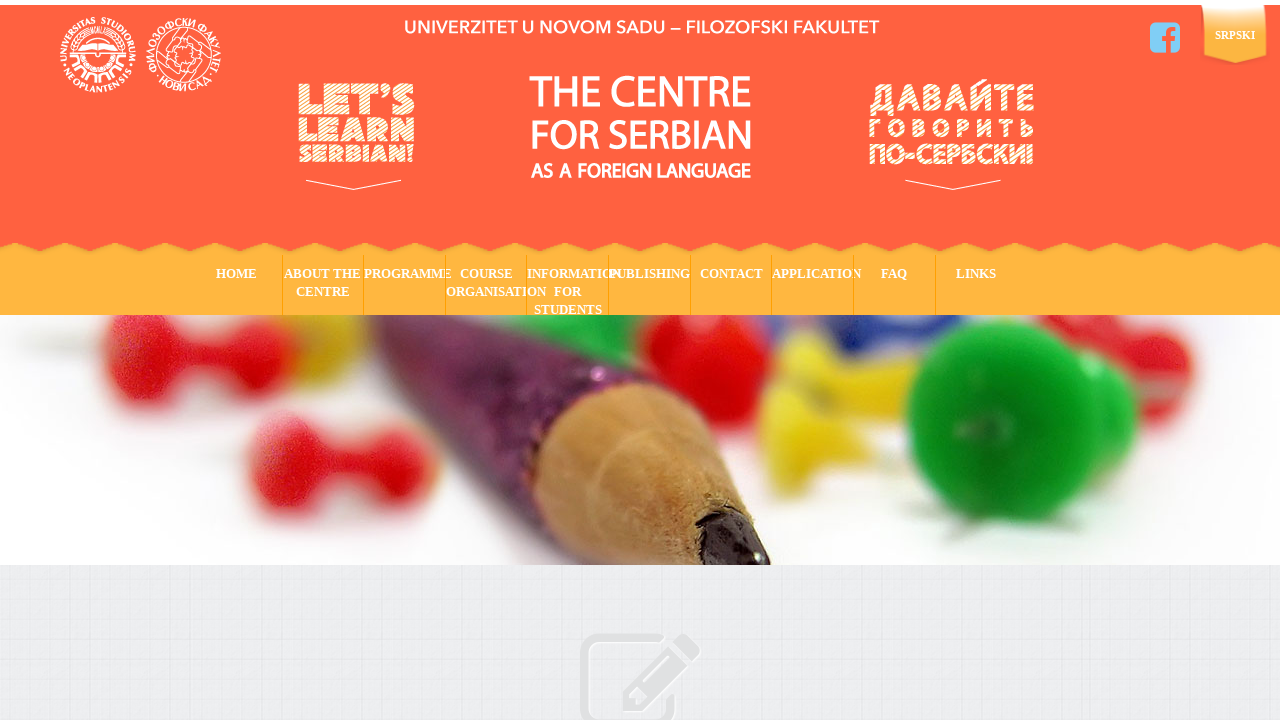

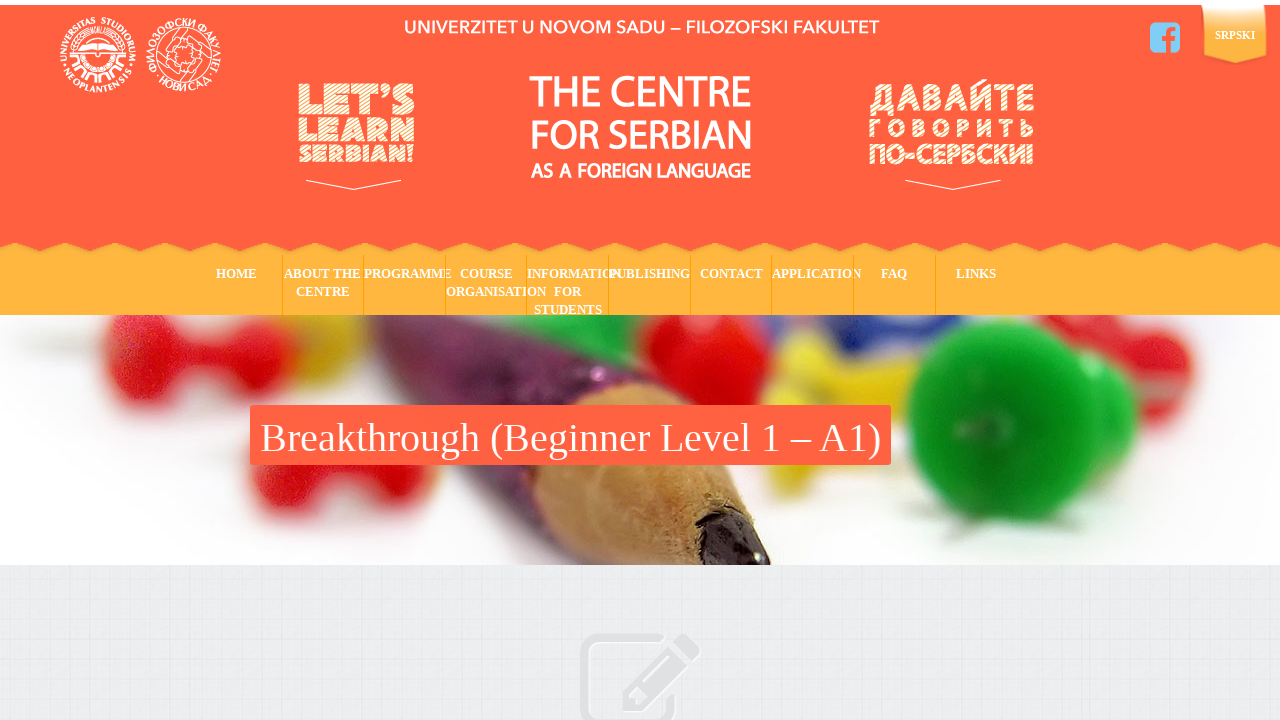